Tests typing into the active/focused element on a search page

Starting URL: https://devqa.io/search/

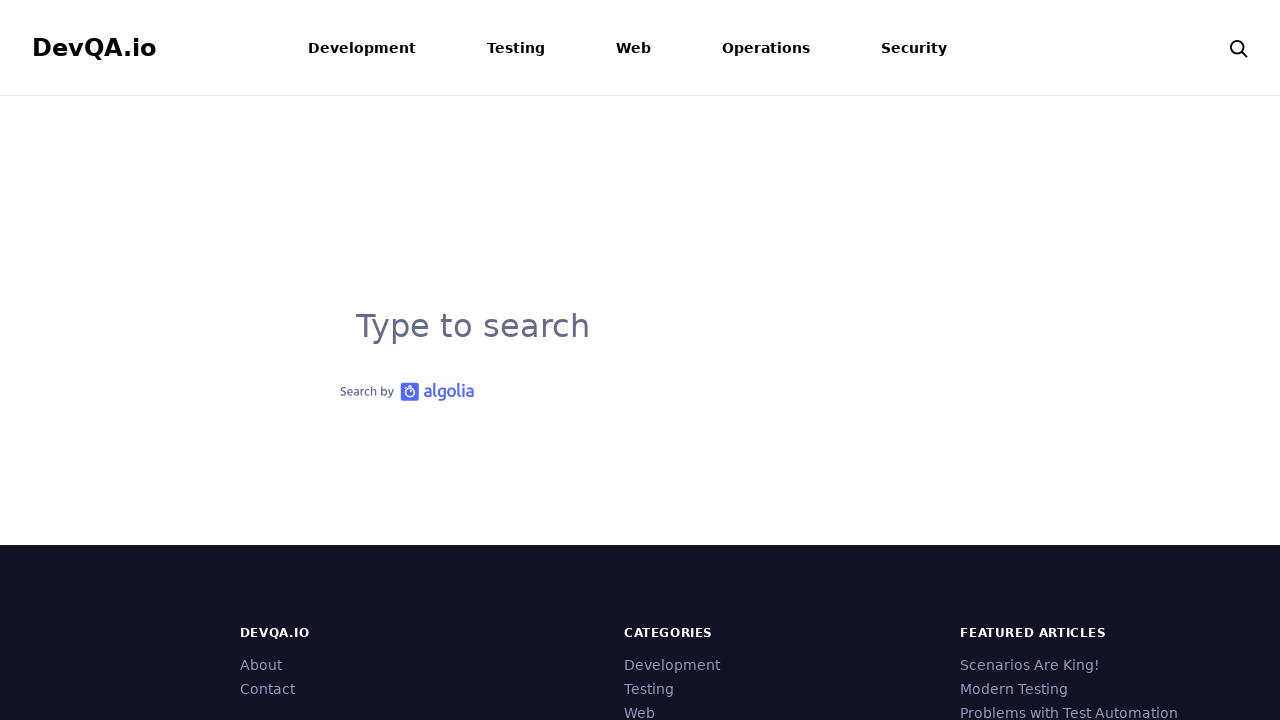

Waited for page to reach networkidle state on search page
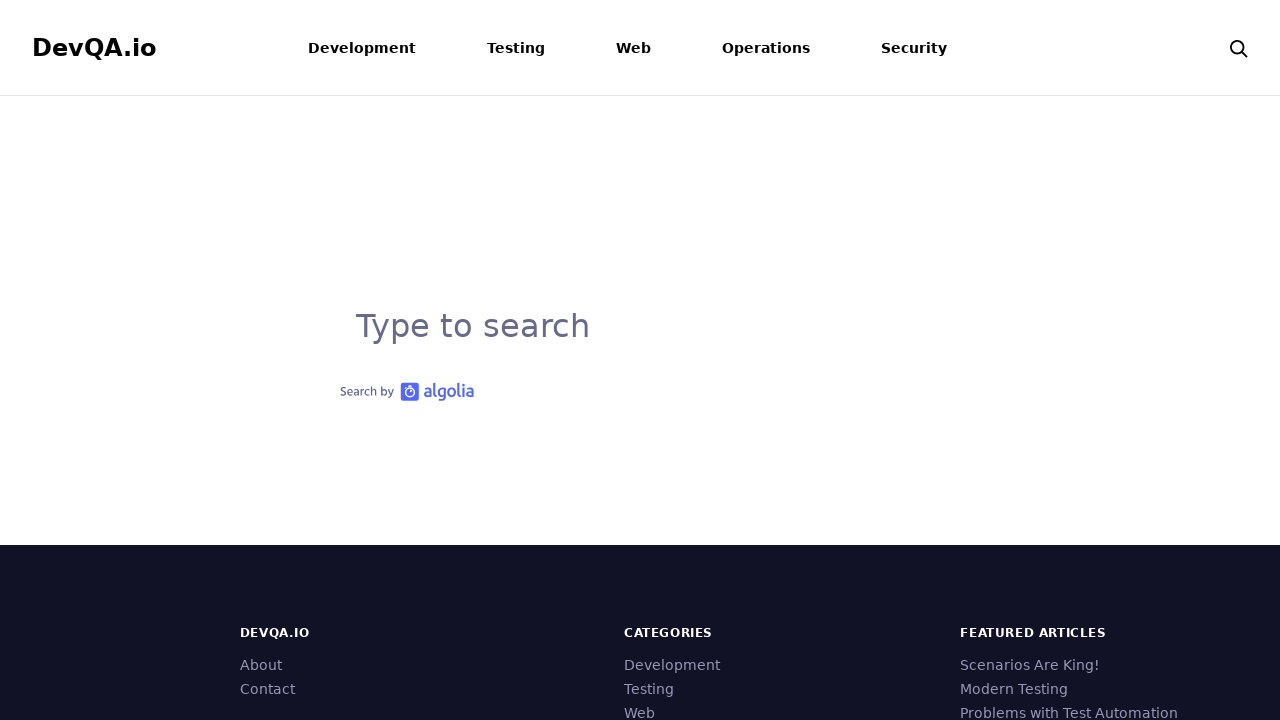

Typed 'Selenium' into the active/focused search element
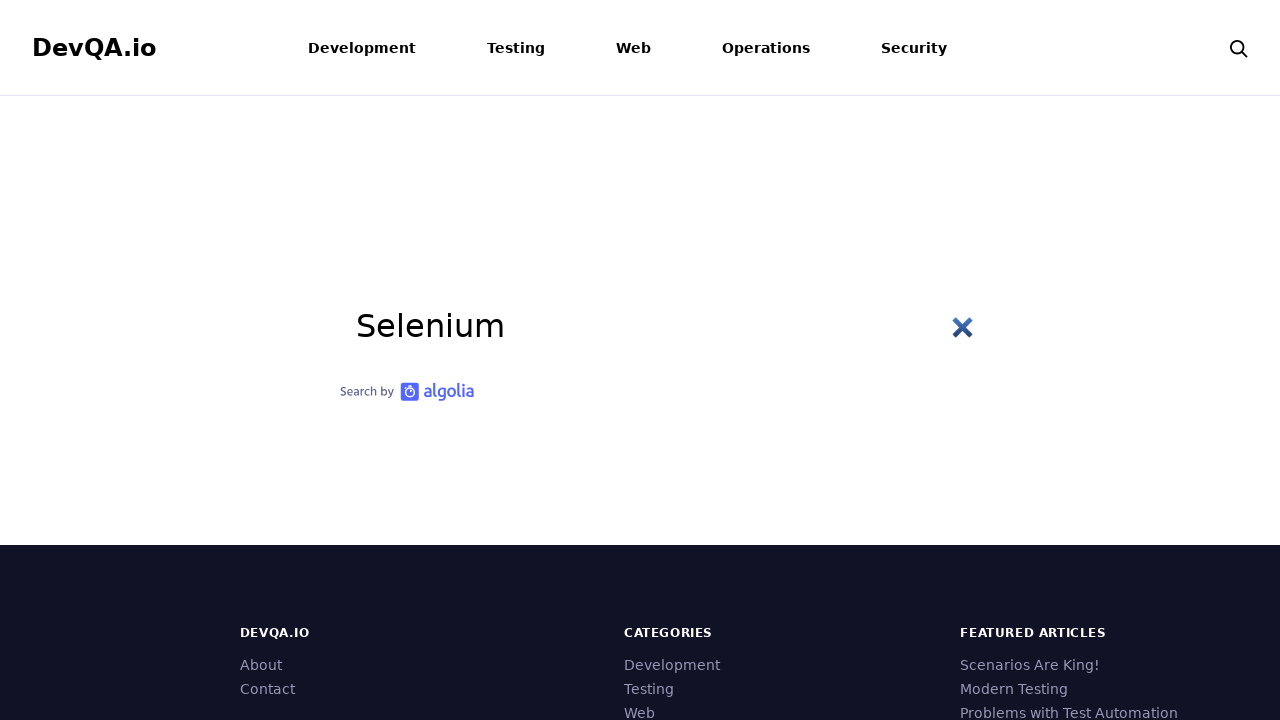

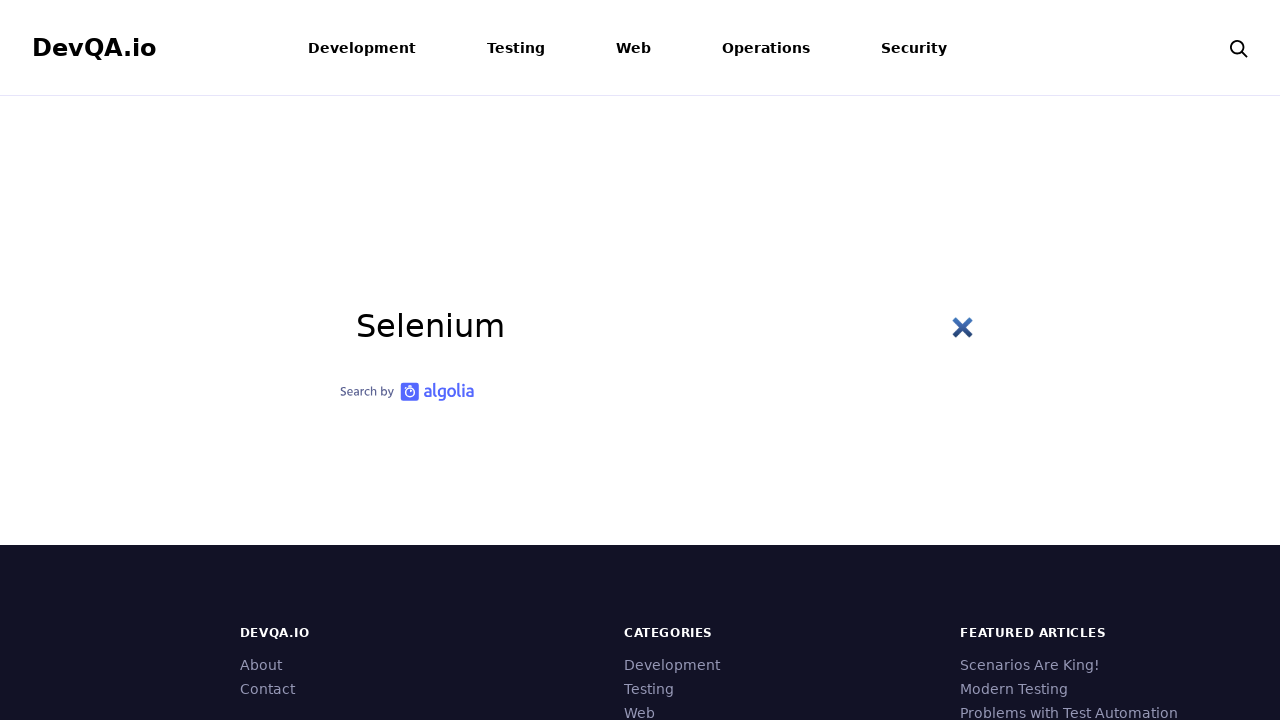